Tests searching by category on Open Trivia Database by navigating to browse page, selecting Category from dropdown, entering a search term, and verifying results with pagination

Starting URL: https://opentdb.com/

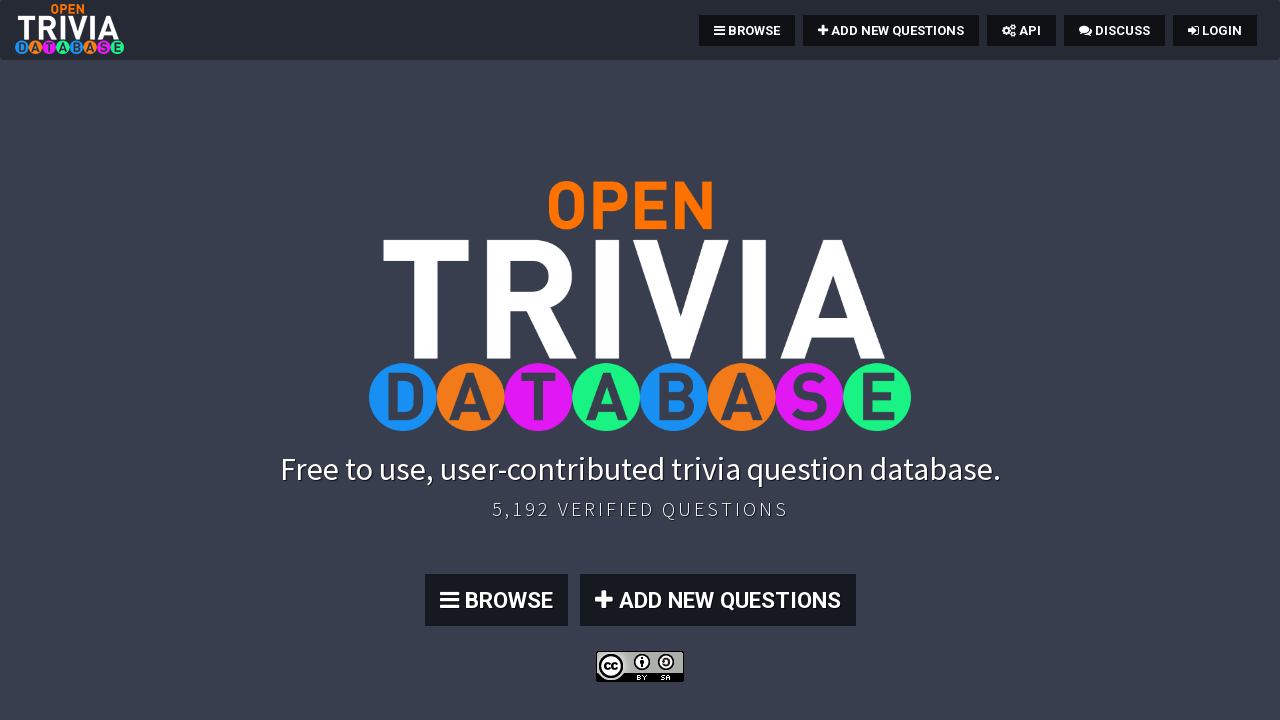

Clicked Browse button to navigate to search page at (496, 600) on .btn:nth-child(4)
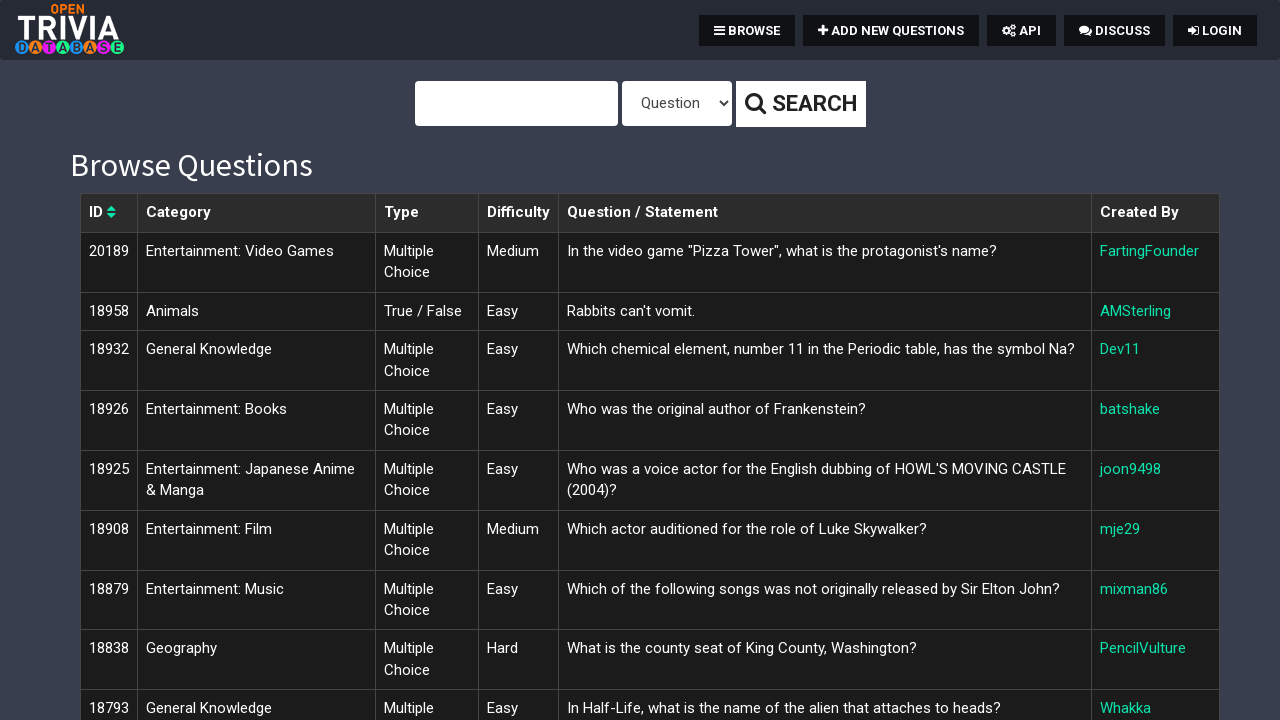

Clicked type dropdown to open options at (676, 104) on #type
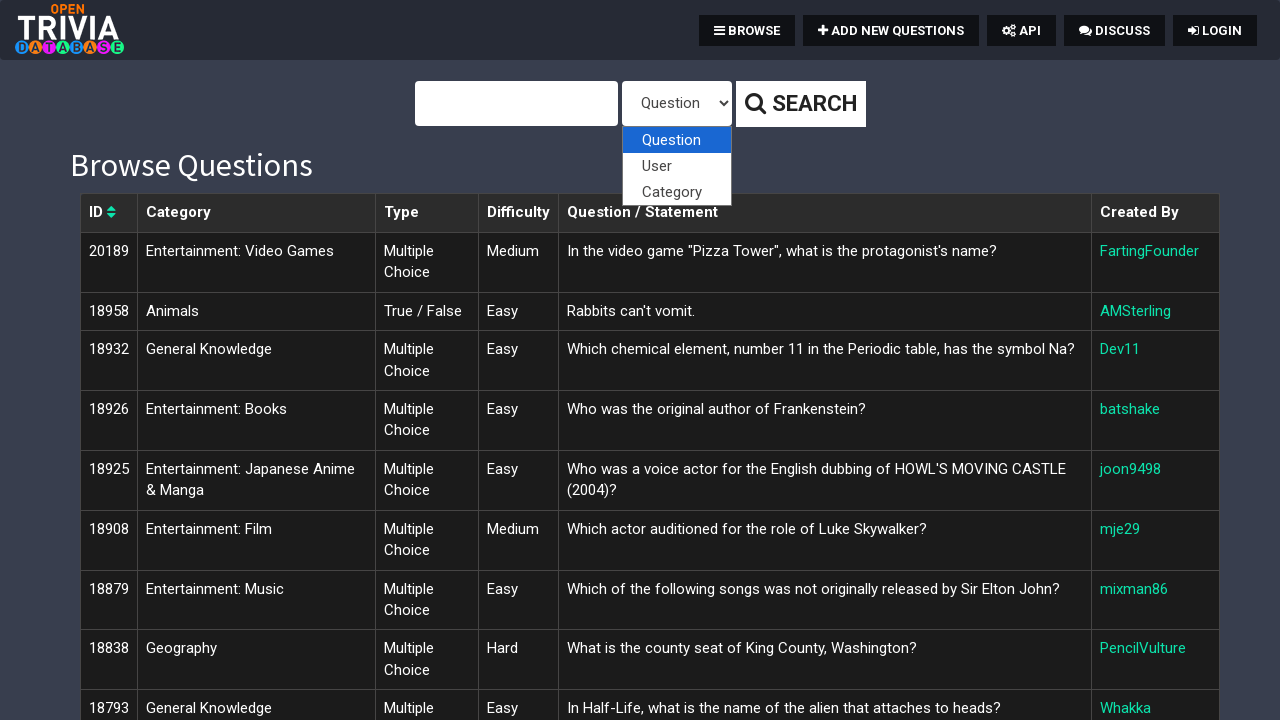

Selected 'Category' from type dropdown on #type
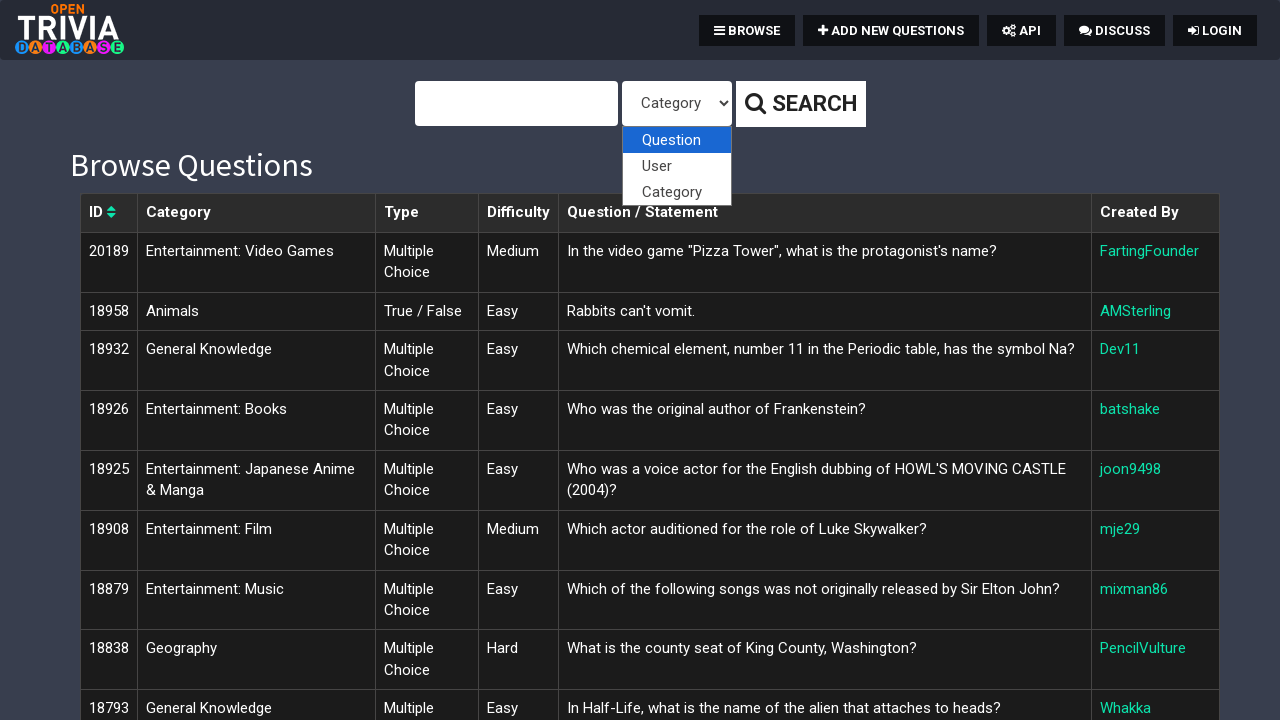

Entered 'Science: Computers' in search query field on #query
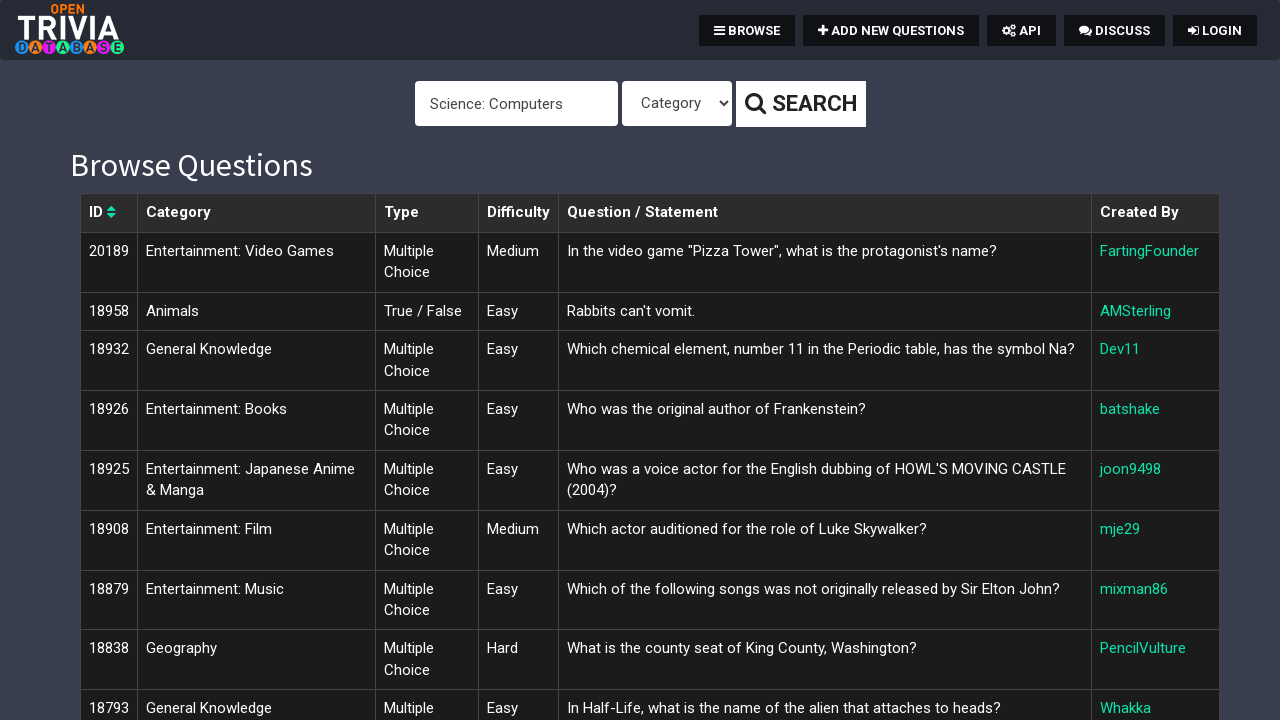

Clicked search button to execute category search at (800, 104) on .btn
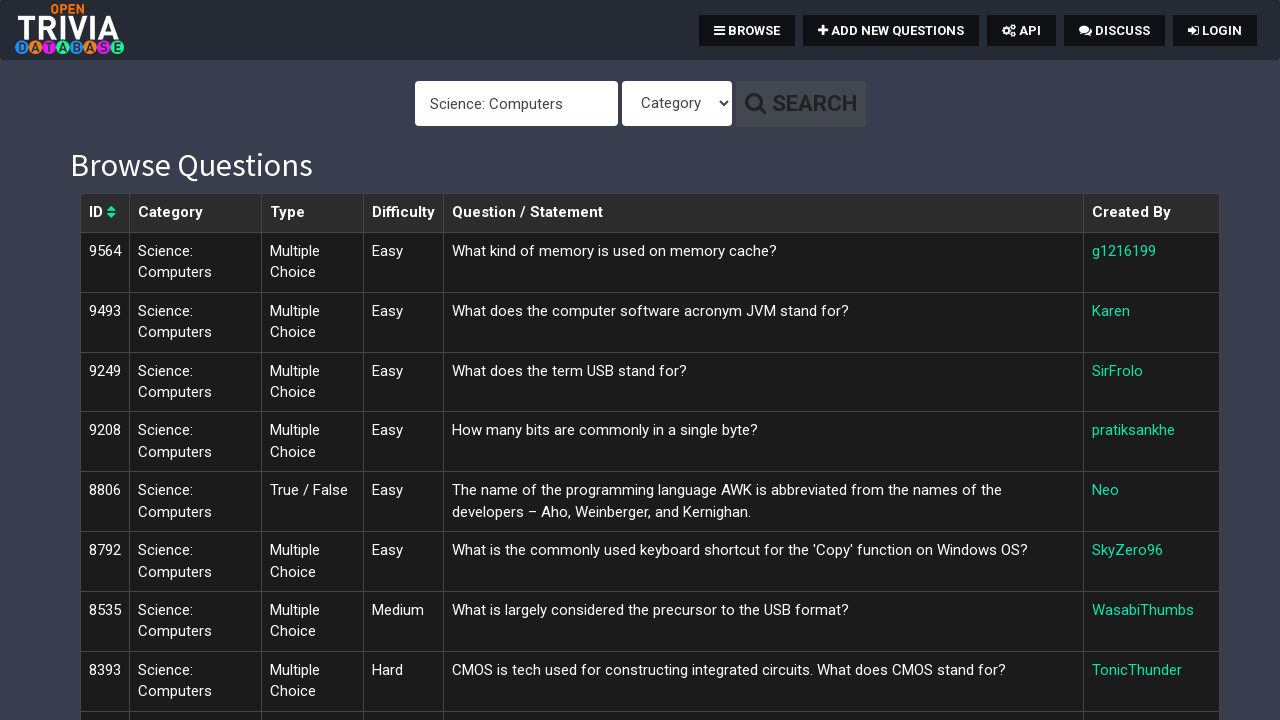

Search results table loaded with quiz entries
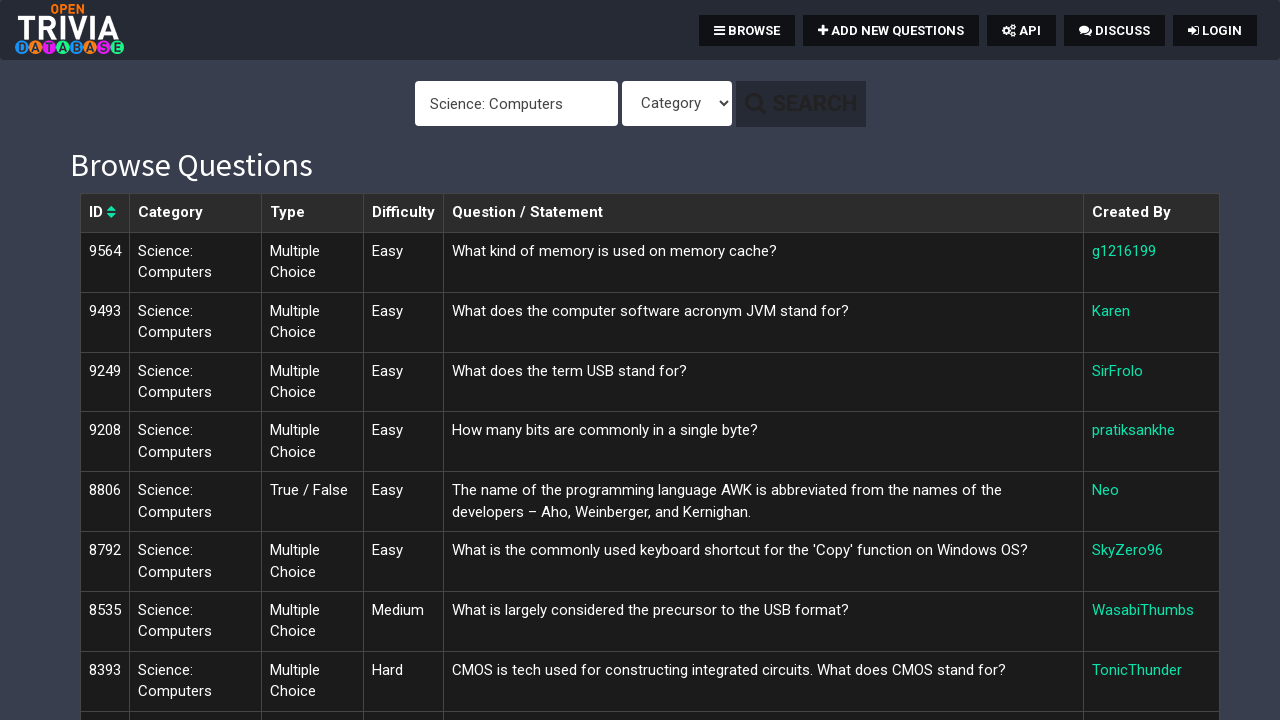

Pagination controls verified and displayed
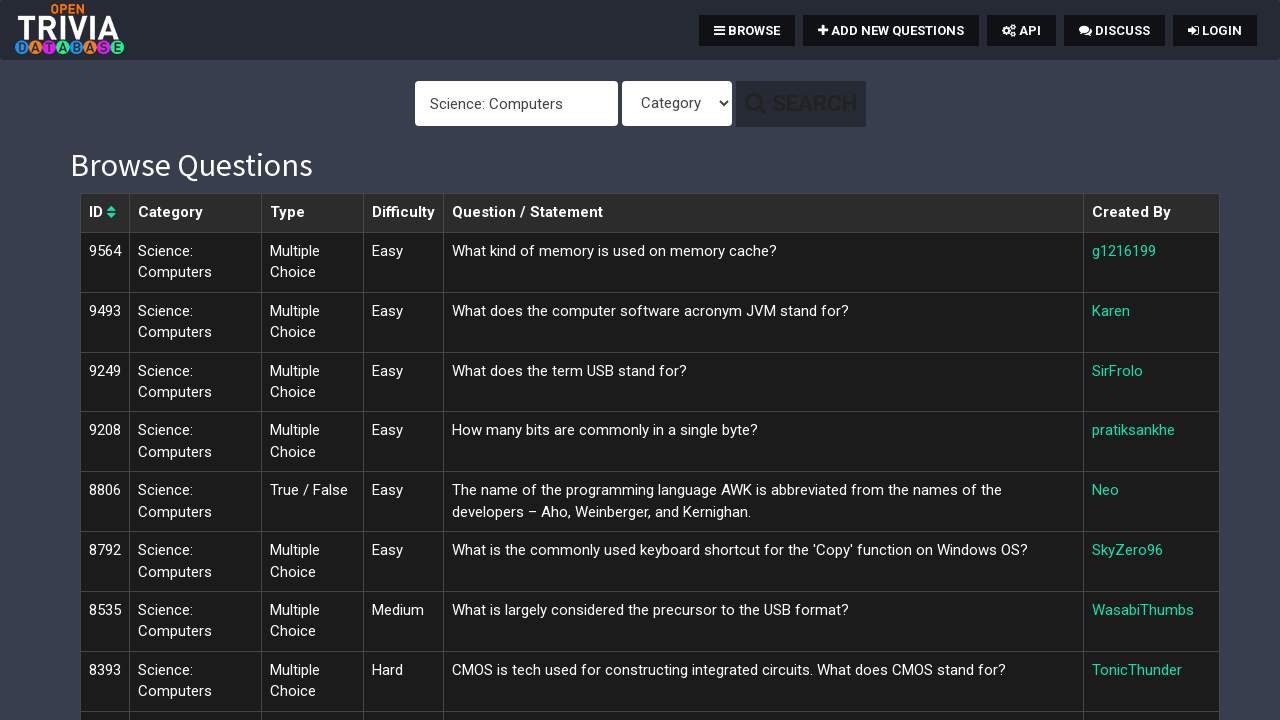

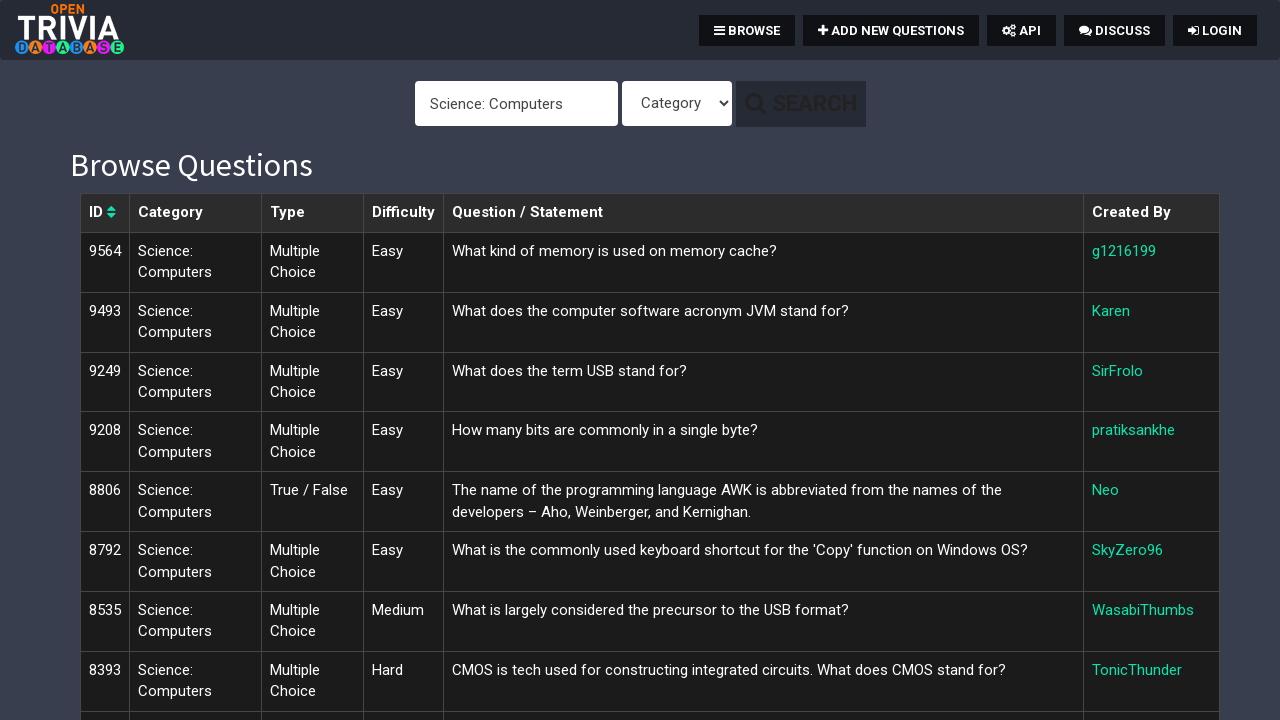